Reads two numbers from the page, calculates their sum, selects the sum from a dropdown menu, and submits the form

Starting URL: http://suninjuly.github.io/selects1.html

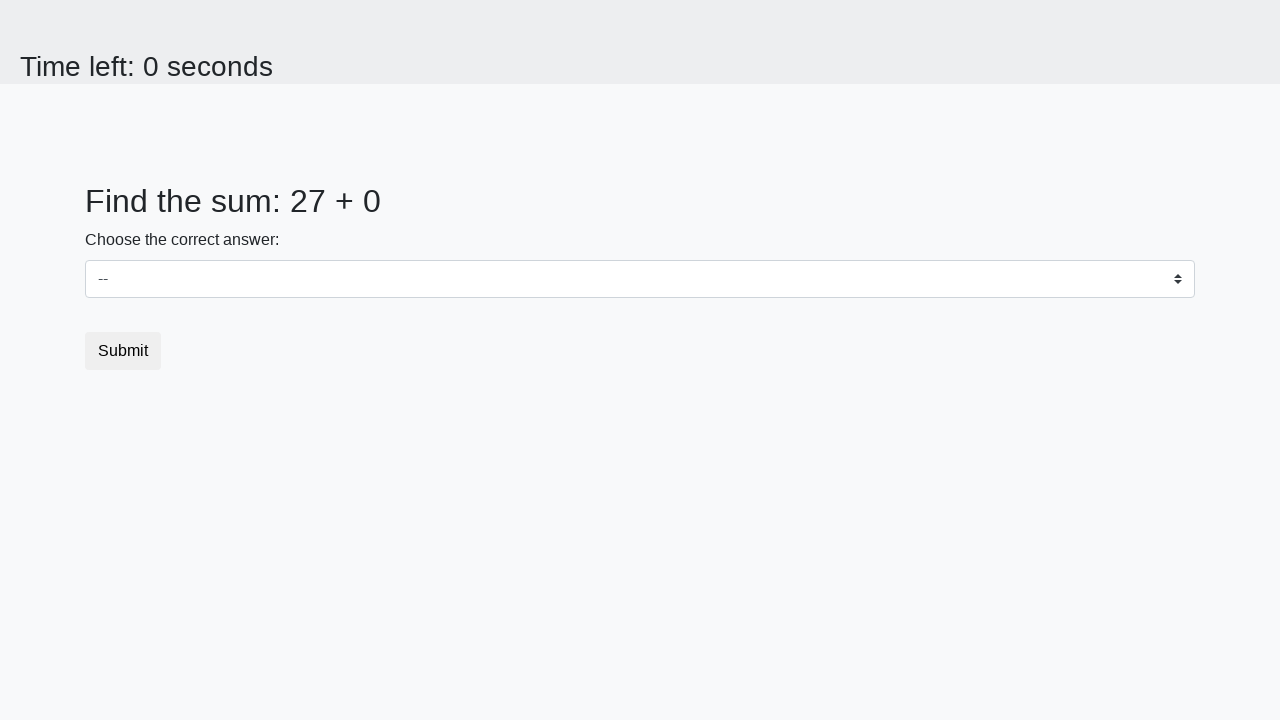

Retrieved first number from #num1 element
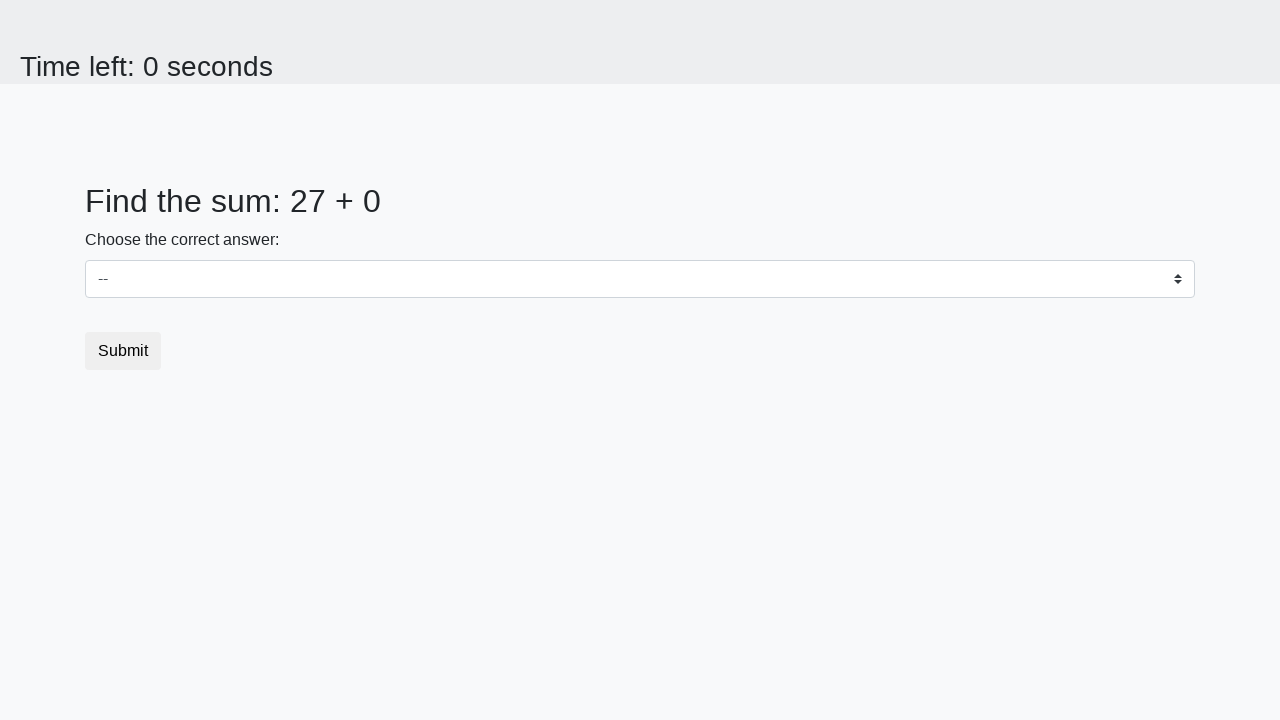

Retrieved second number from #num2 element
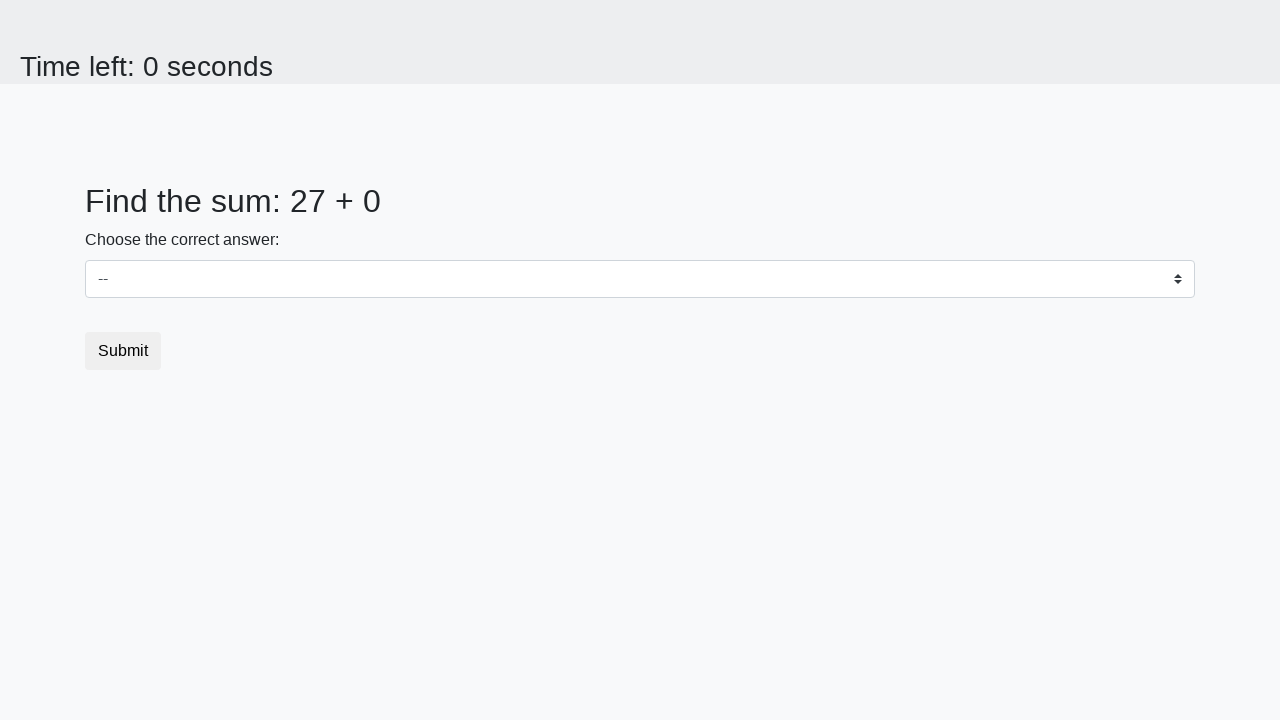

Calculated sum: 27 + 0 = 27
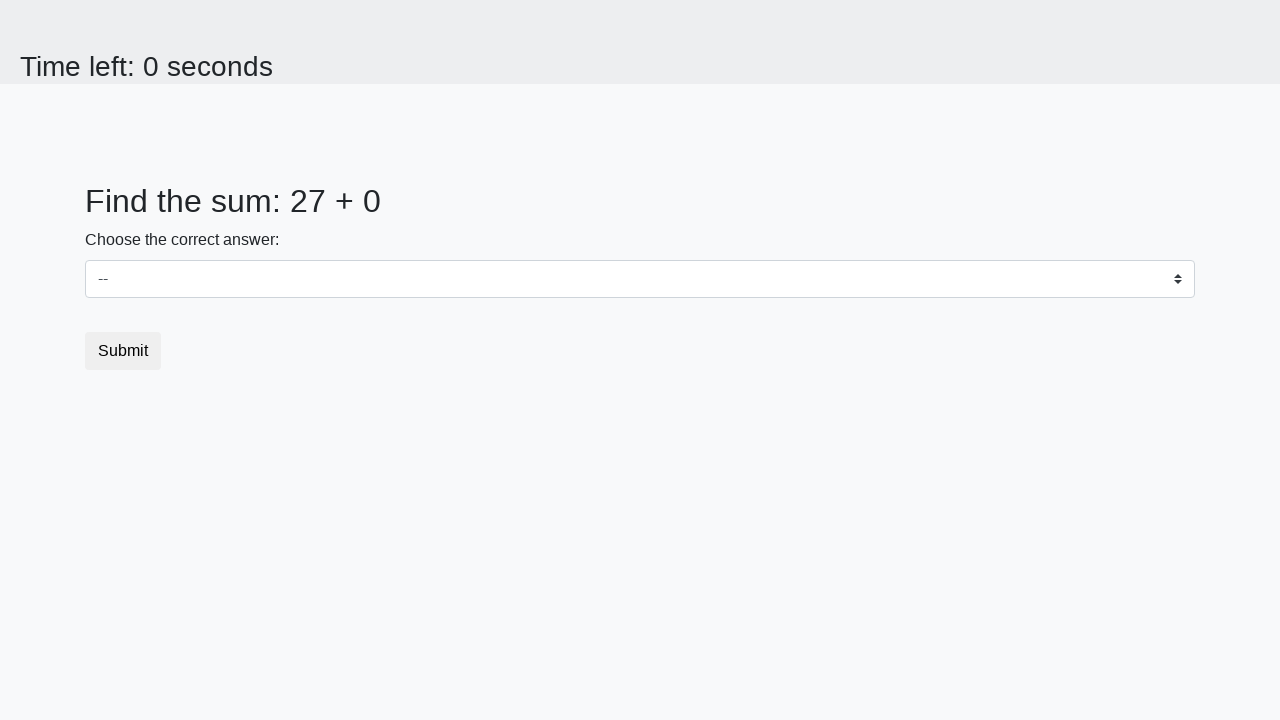

Selected 27 from dropdown menu on select
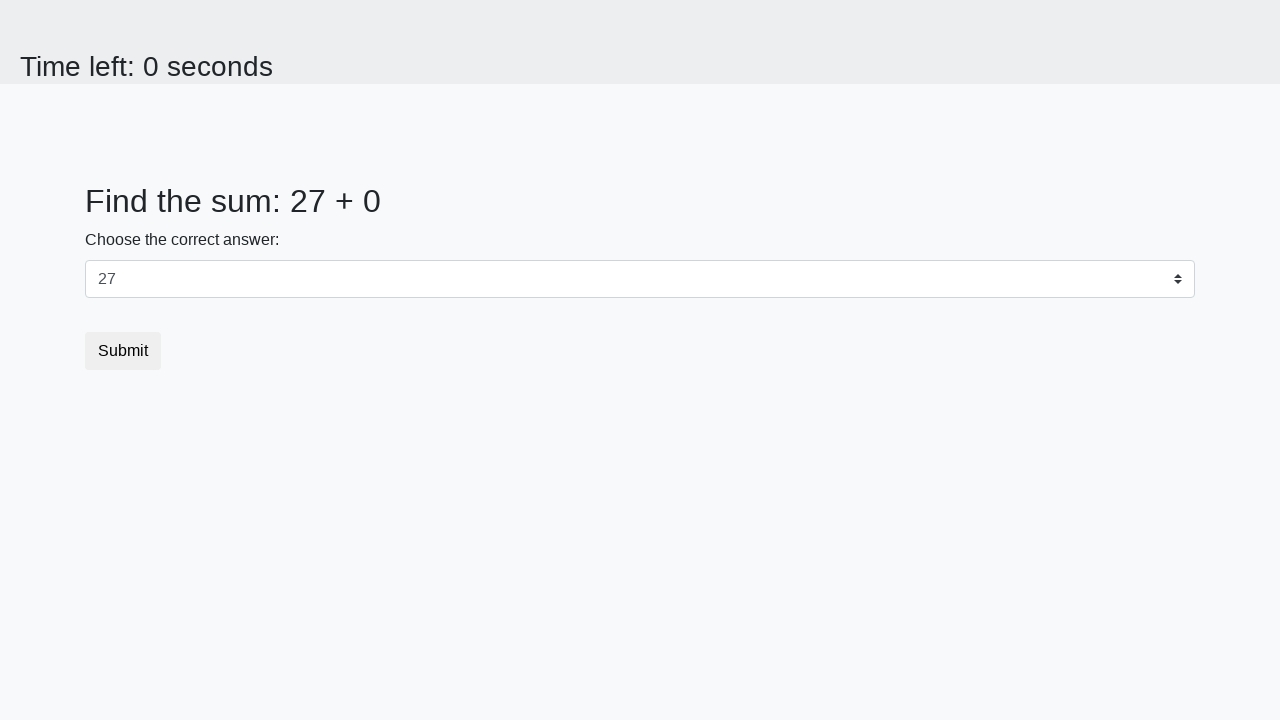

Clicked submit button to submit the form at (123, 351) on [type='submit']
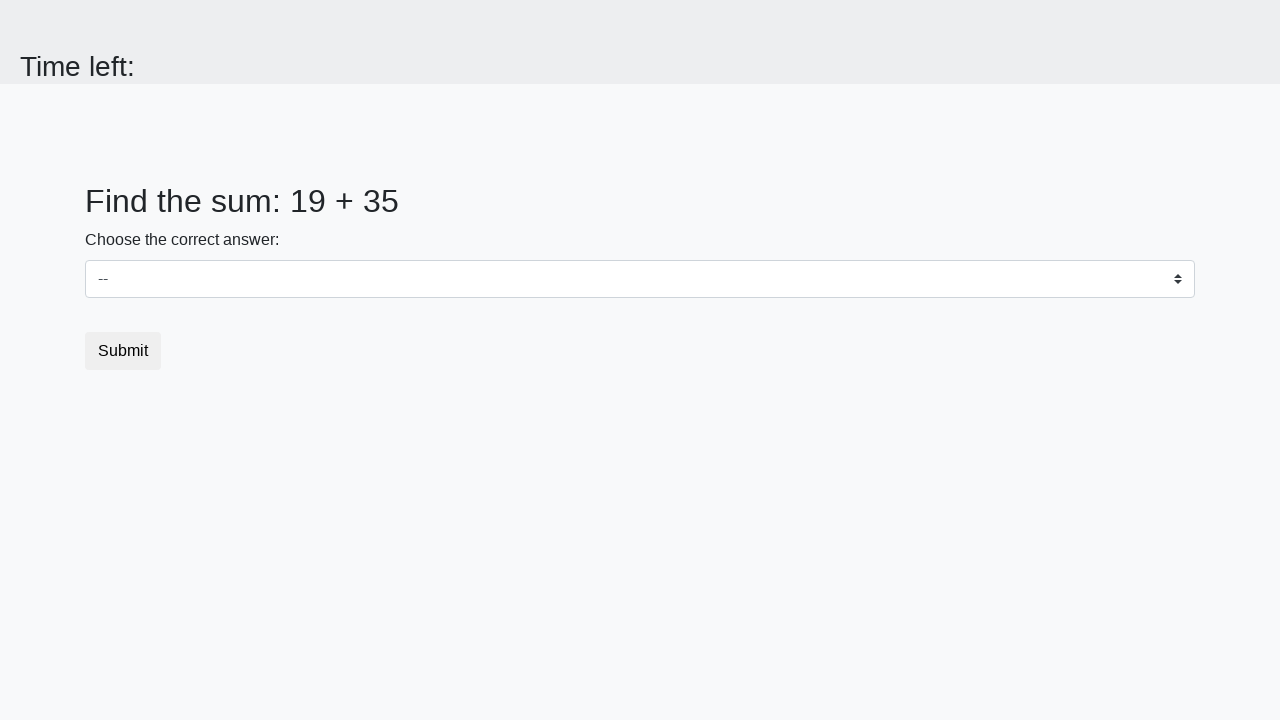

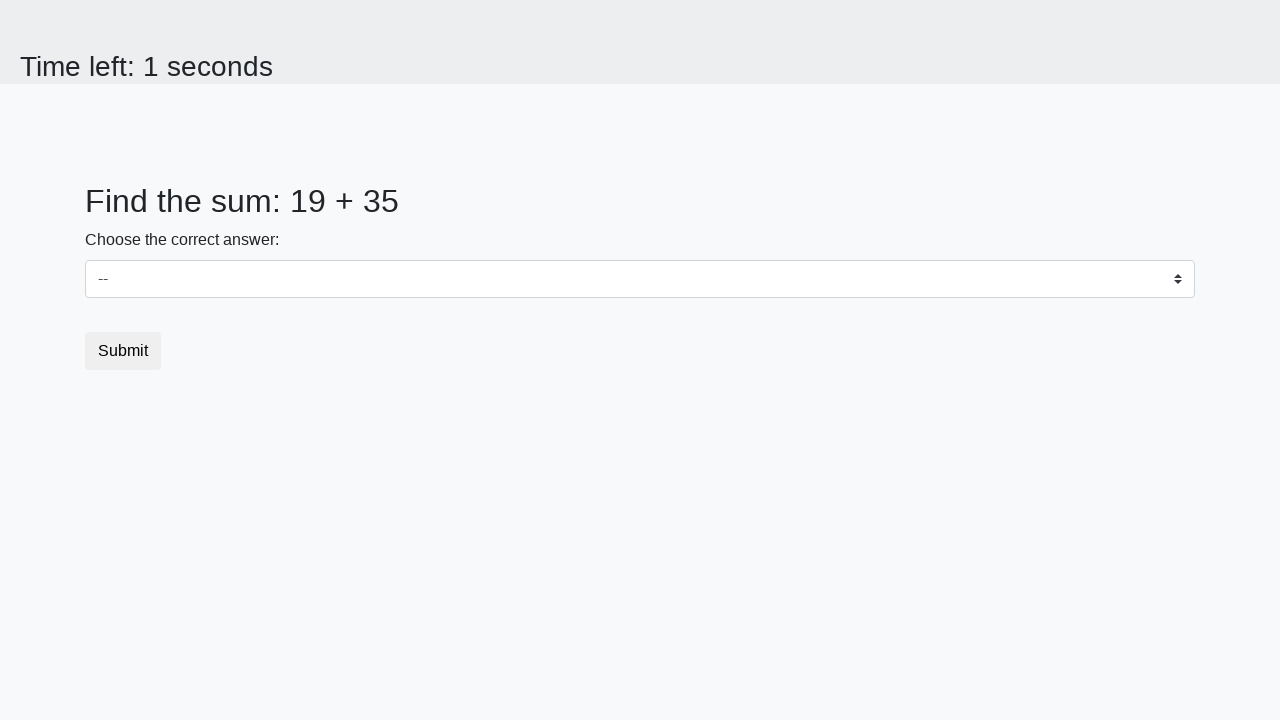